Navigates to Swarthmore College course catalog departments page and clicks on the first department link in the list

Starting URL: https://catalog.swarthmore.edu/content.php?catoid=7&navoid=194

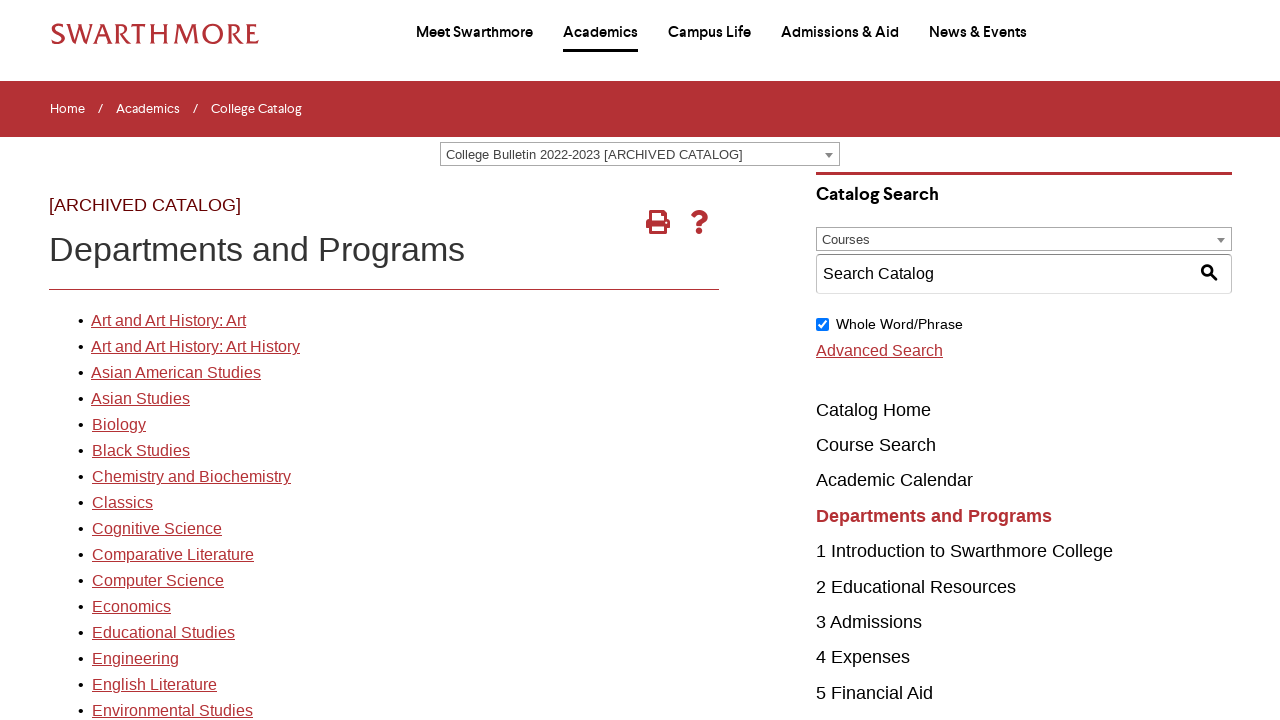

Navigated to Swarthmore College course catalog departments page
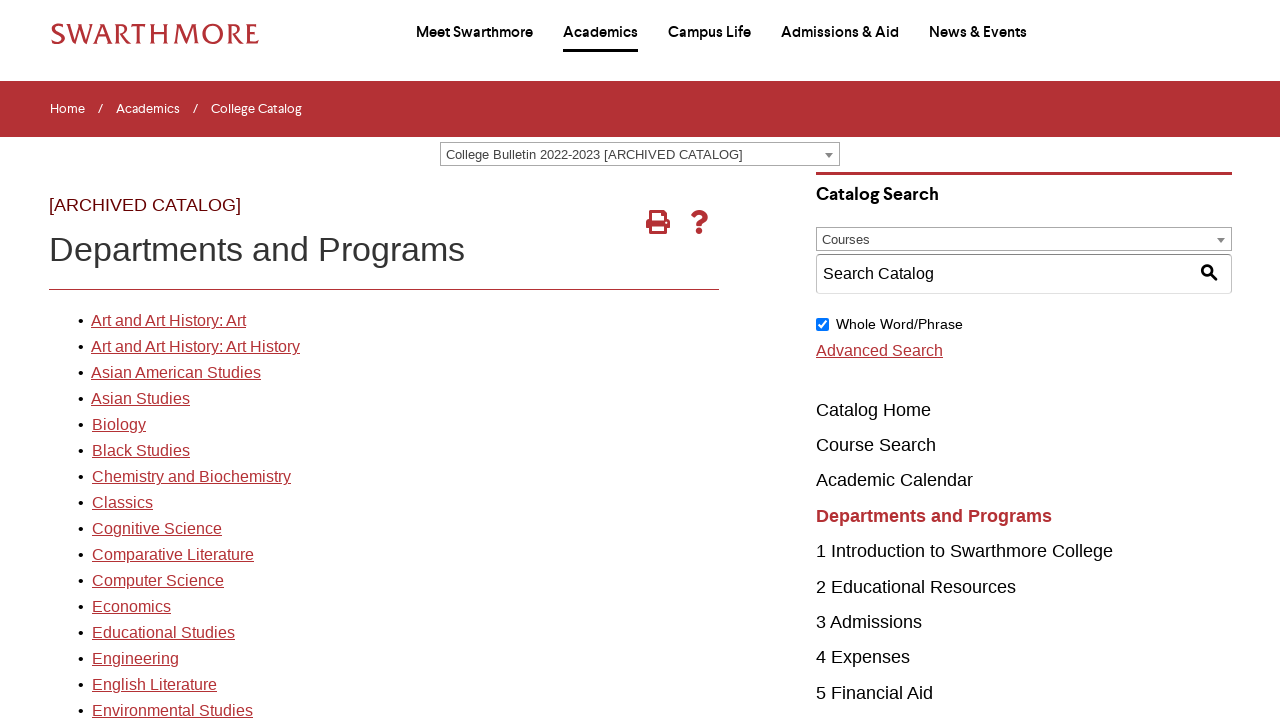

Department list container loaded
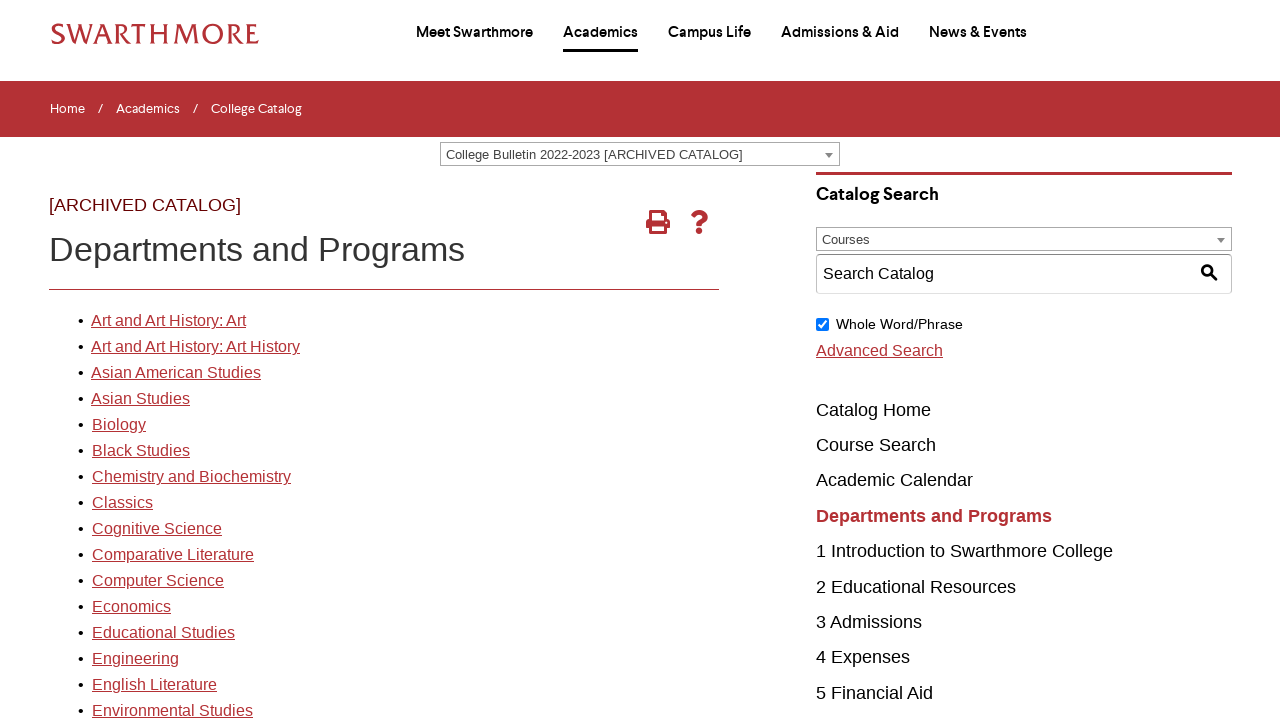

Clicked on the first department link in the list at (168, 321) on xpath=//*[@id='gateway-page']/body/table/tbody/tr[3]/td[1]/table/tbody/tr[2]/td[
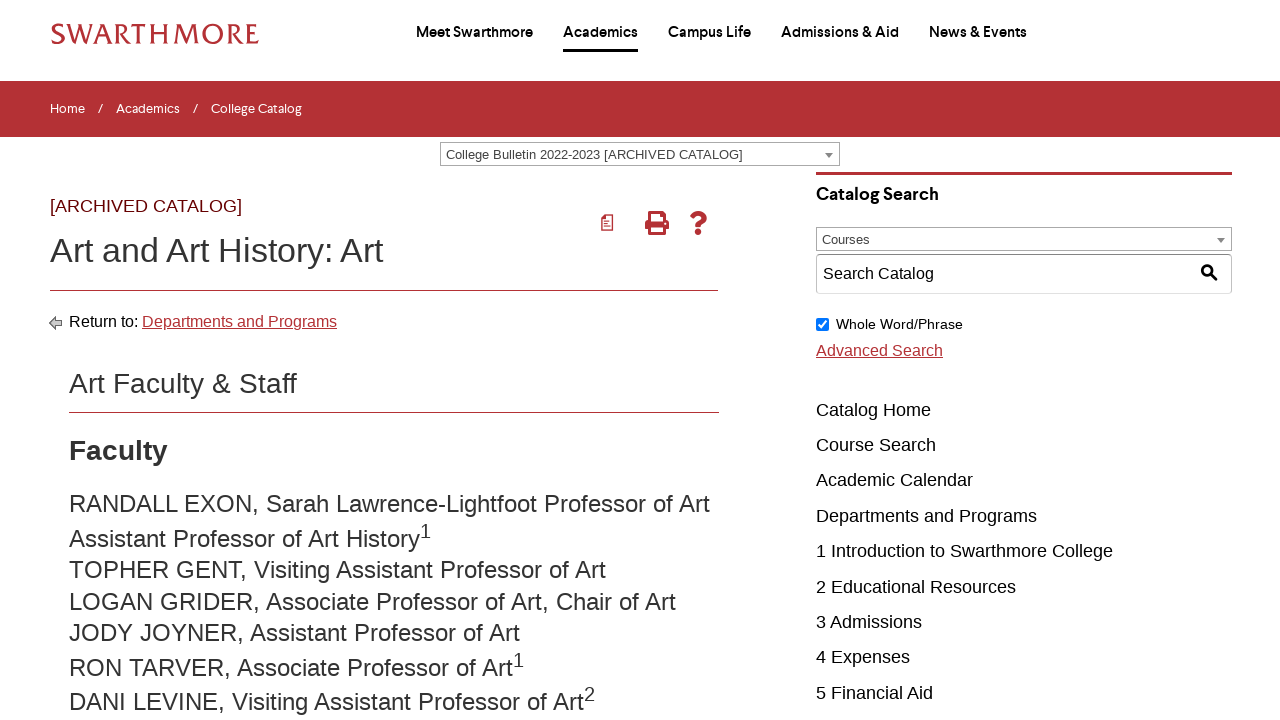

Department page loaded successfully
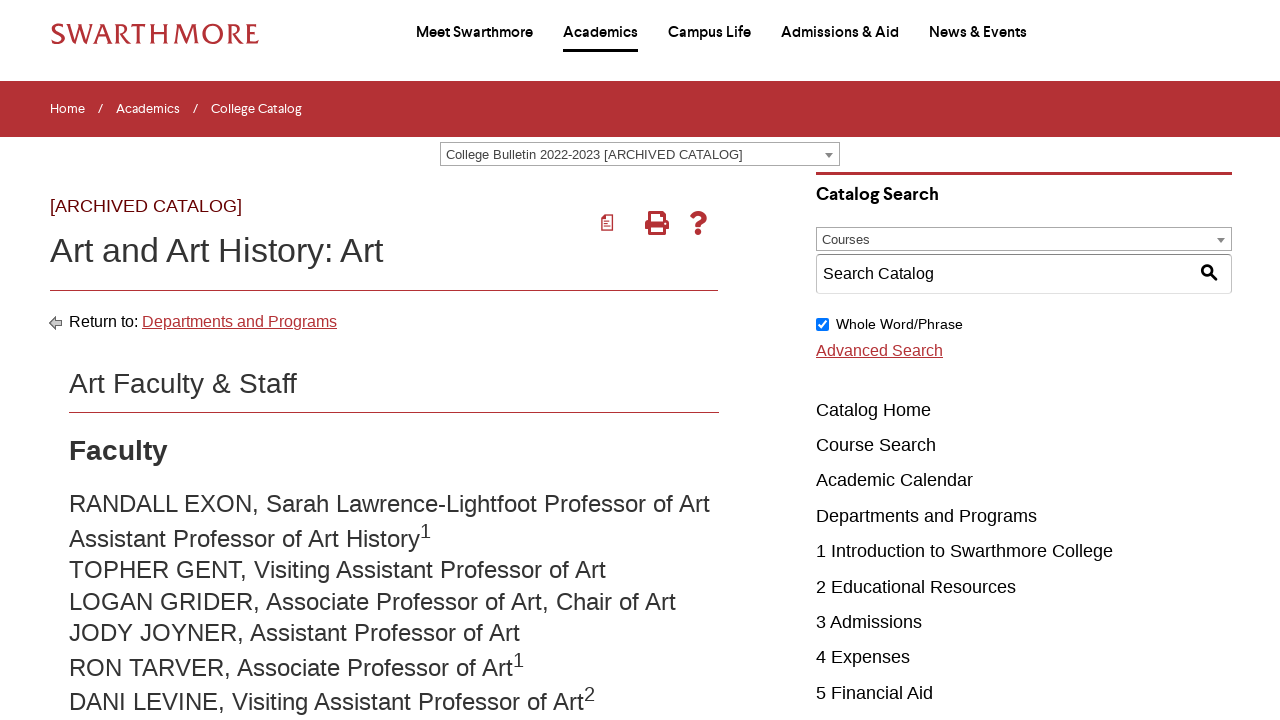

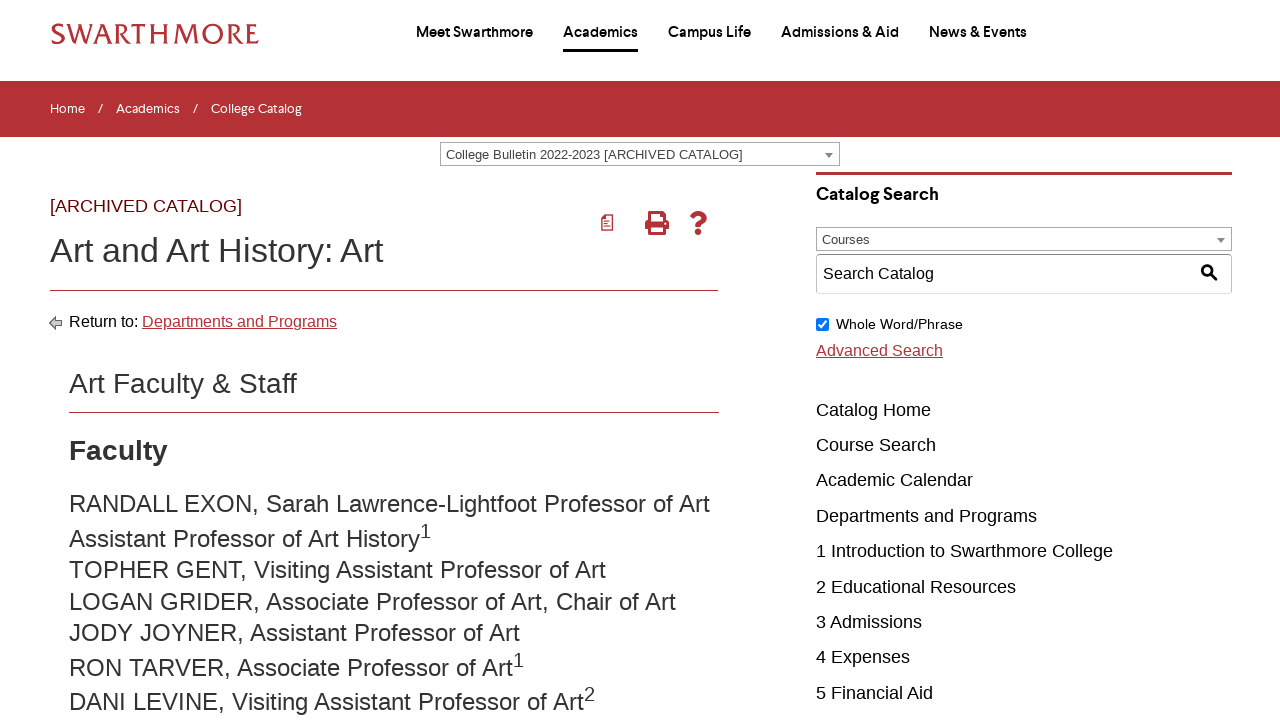